Navigates to a marketing content generator page and clicks on the Blog Post card to select that content type

Starting URL: https://agentic-marketing-generator.netlify.app/create

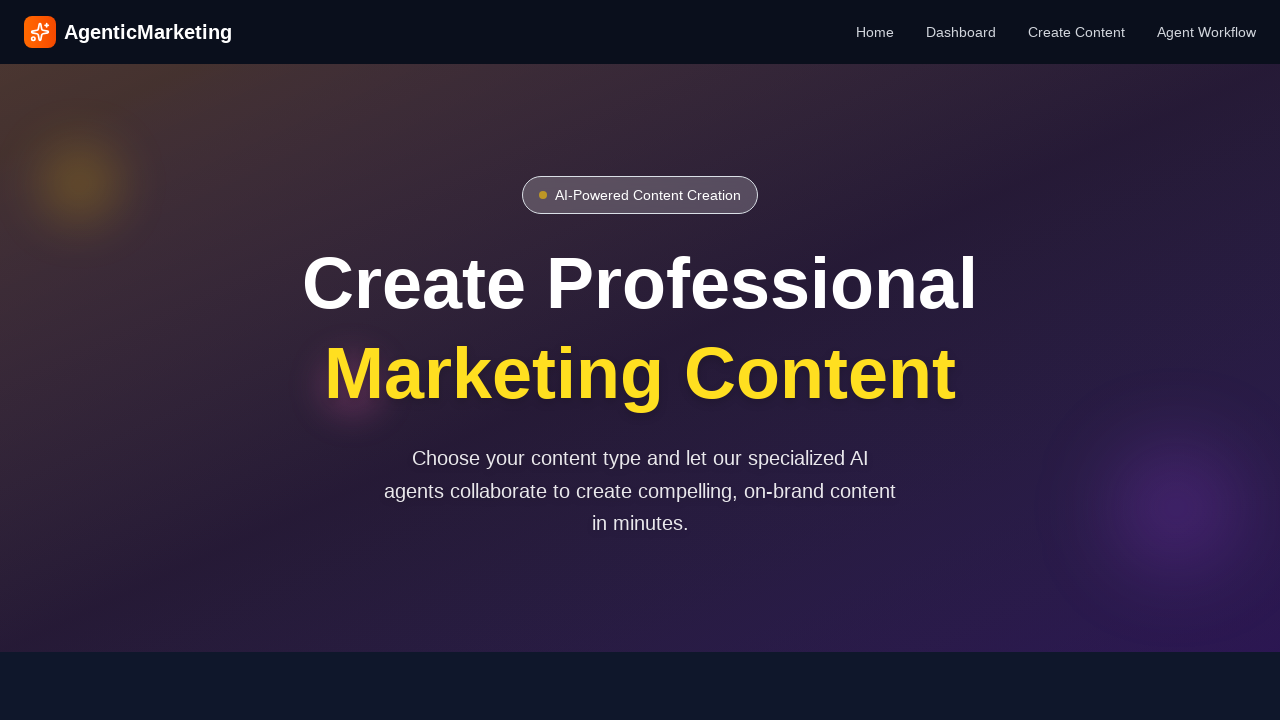

Waited 3 seconds for page to load
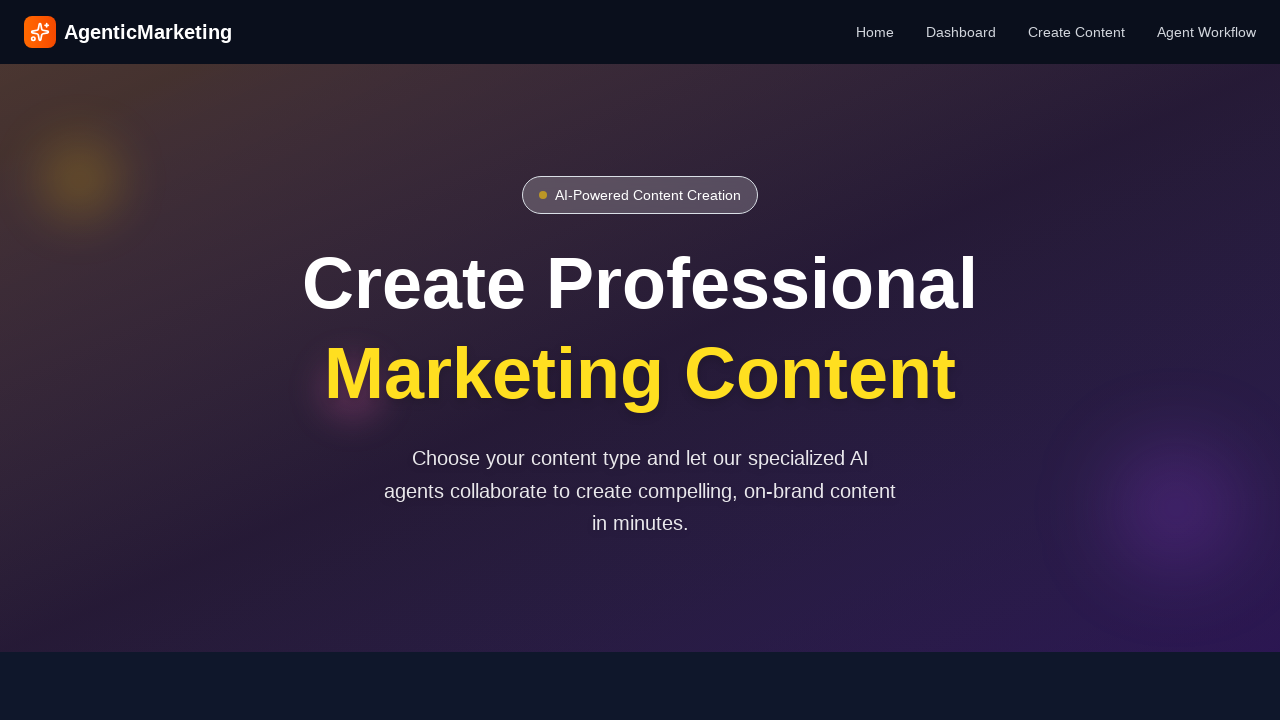

Clicked on the Blog Post card to select content type at (326, 360) on .rounded-lg:has-text("Blog Post")
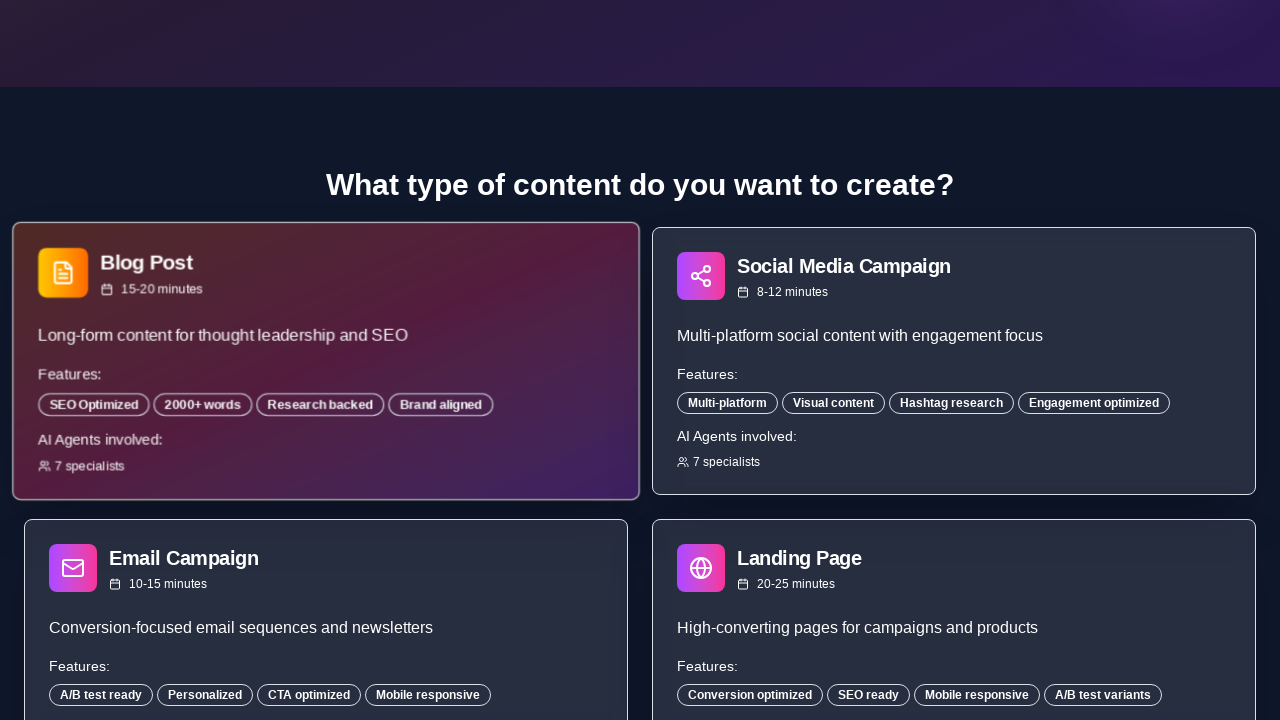

Waited 3 seconds for selection to be processed
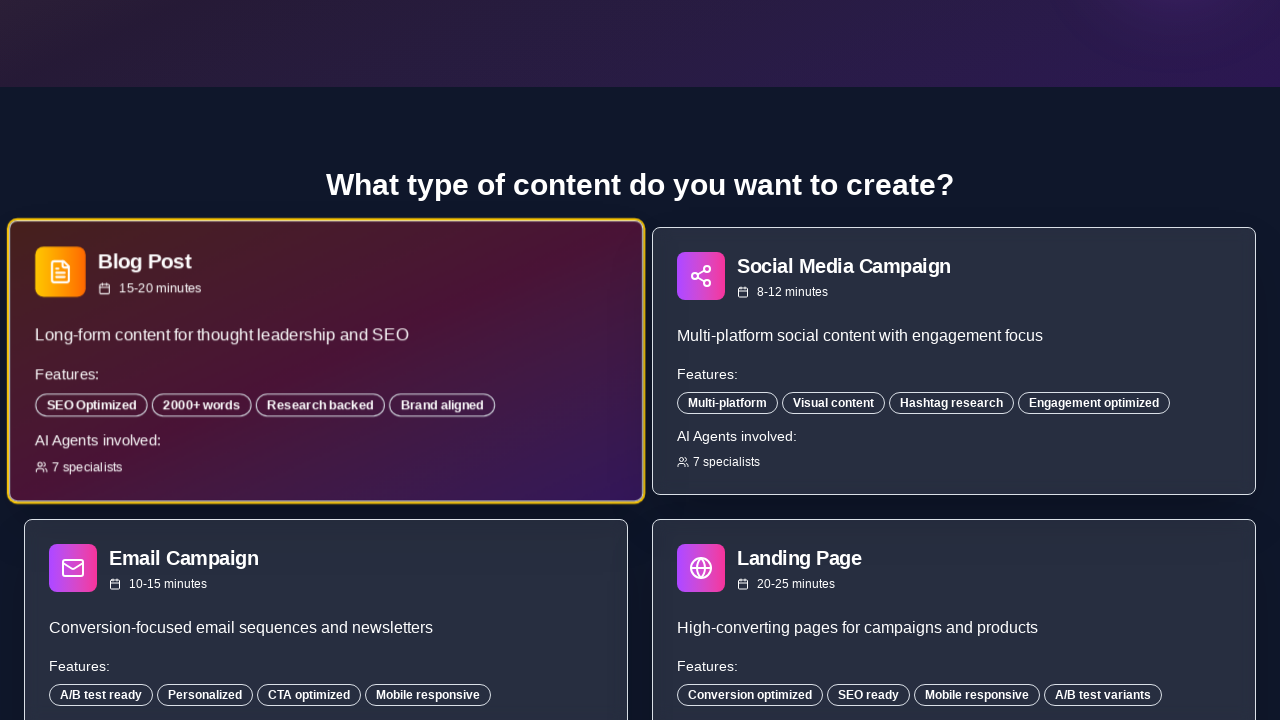

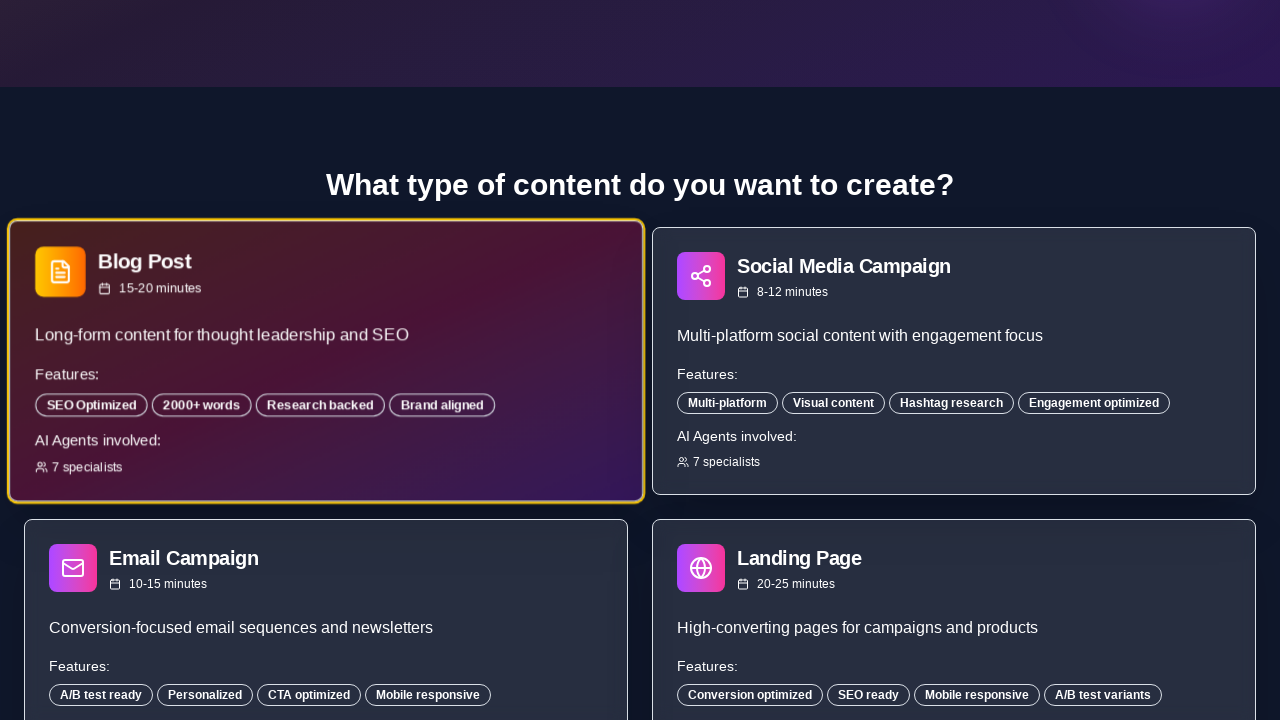